Tests alert and confirm dialog handling by entering a name, triggering alerts, and accepting/dismissing them

Starting URL: https://rahulshettyacademy.com/AutomationPractice/

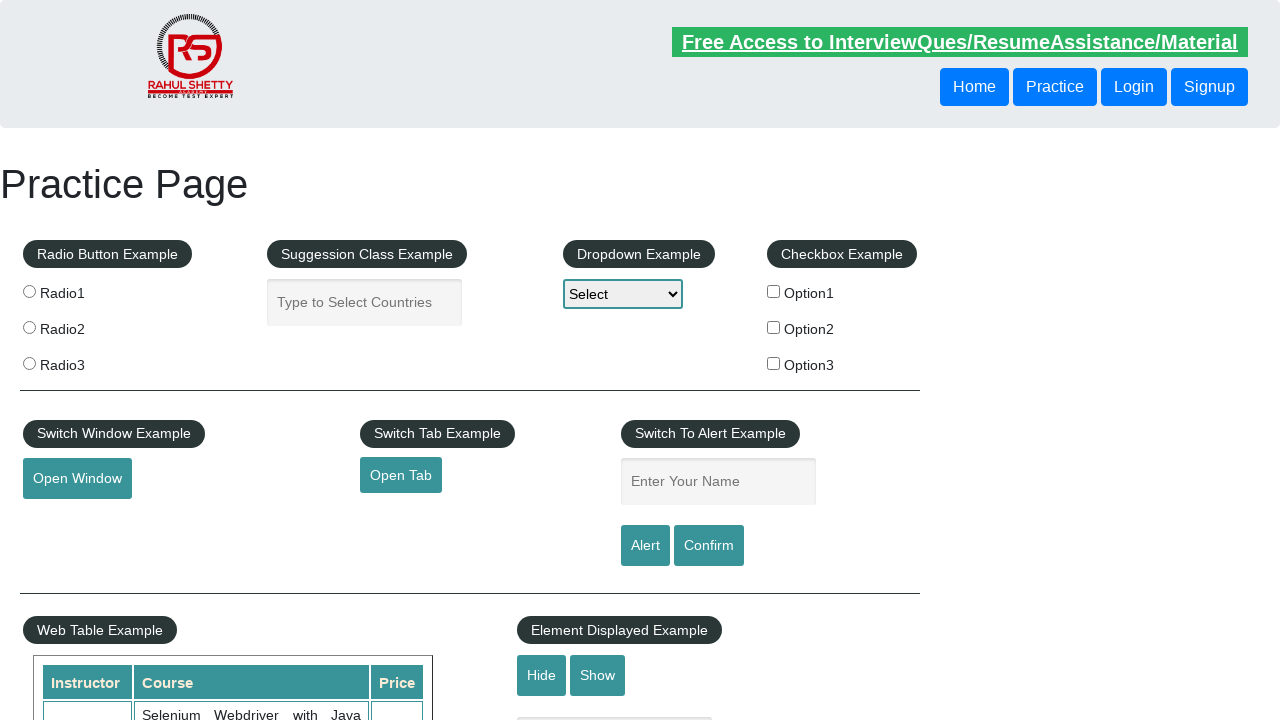

Filled input field with name 'Venkat' on input[name='enter-name']
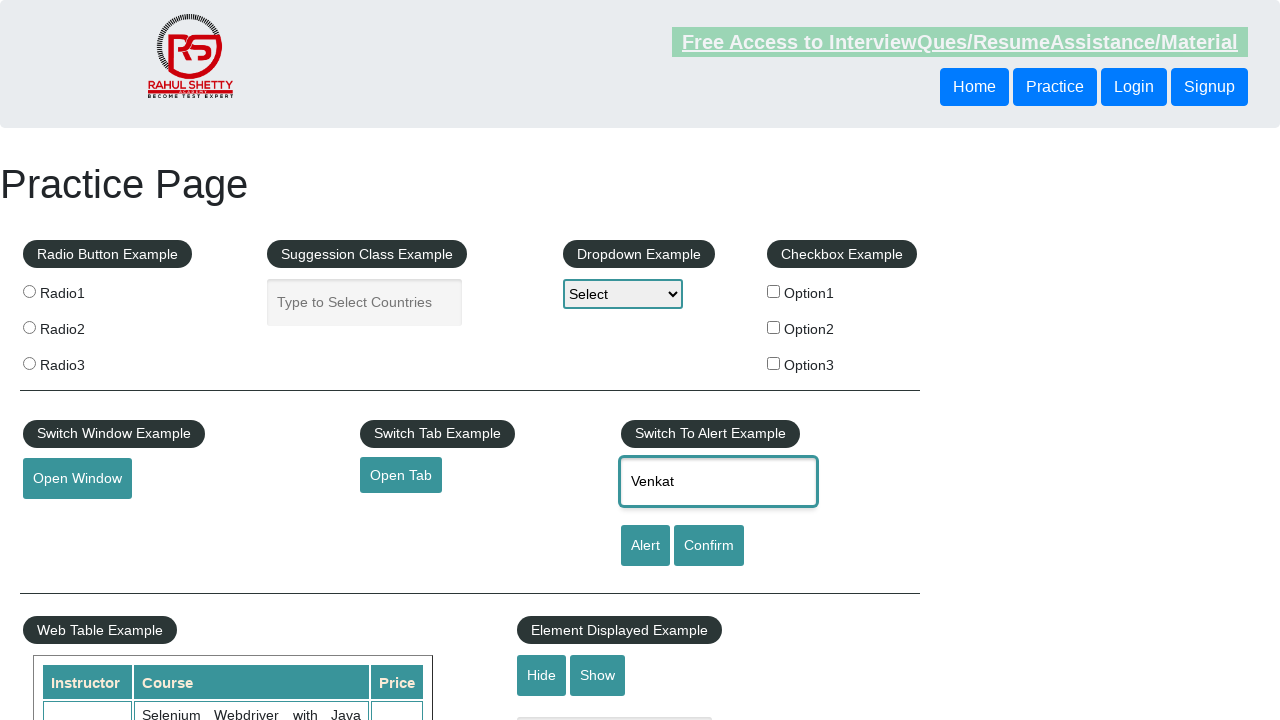

Clicked alert button to trigger alert dialog at (645, 546) on #alertbtn
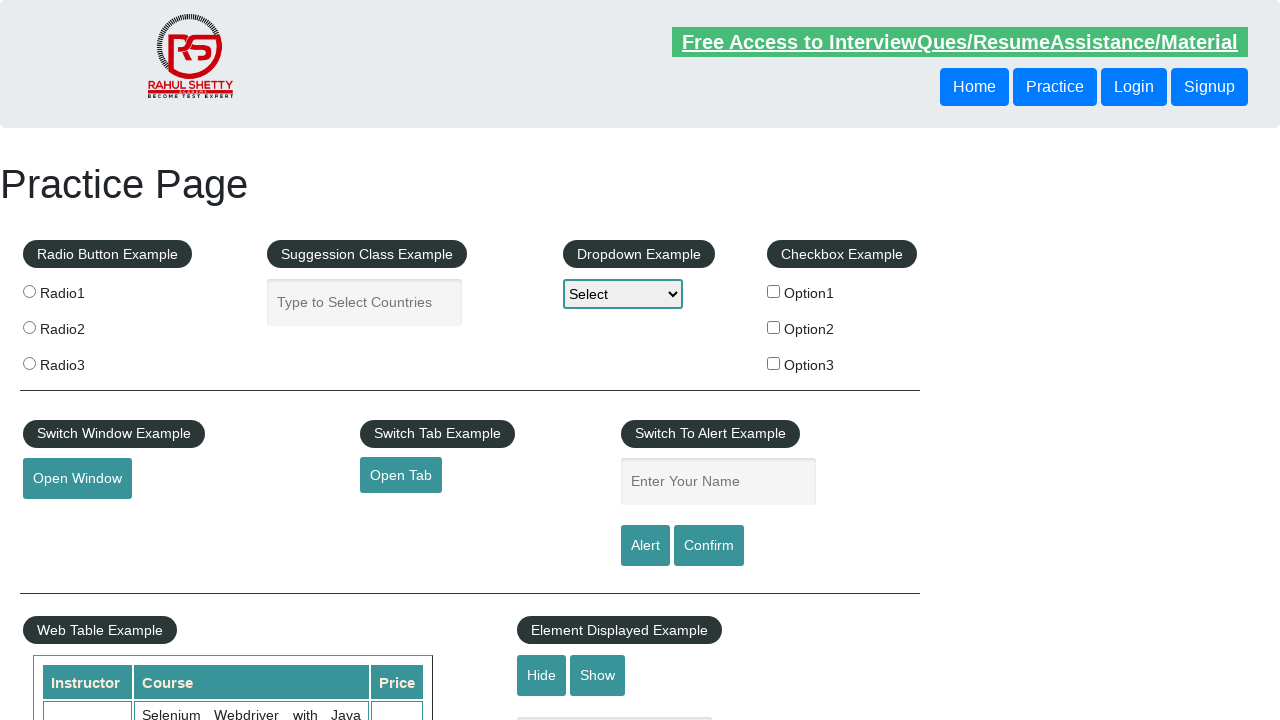

Alert dialog accepted
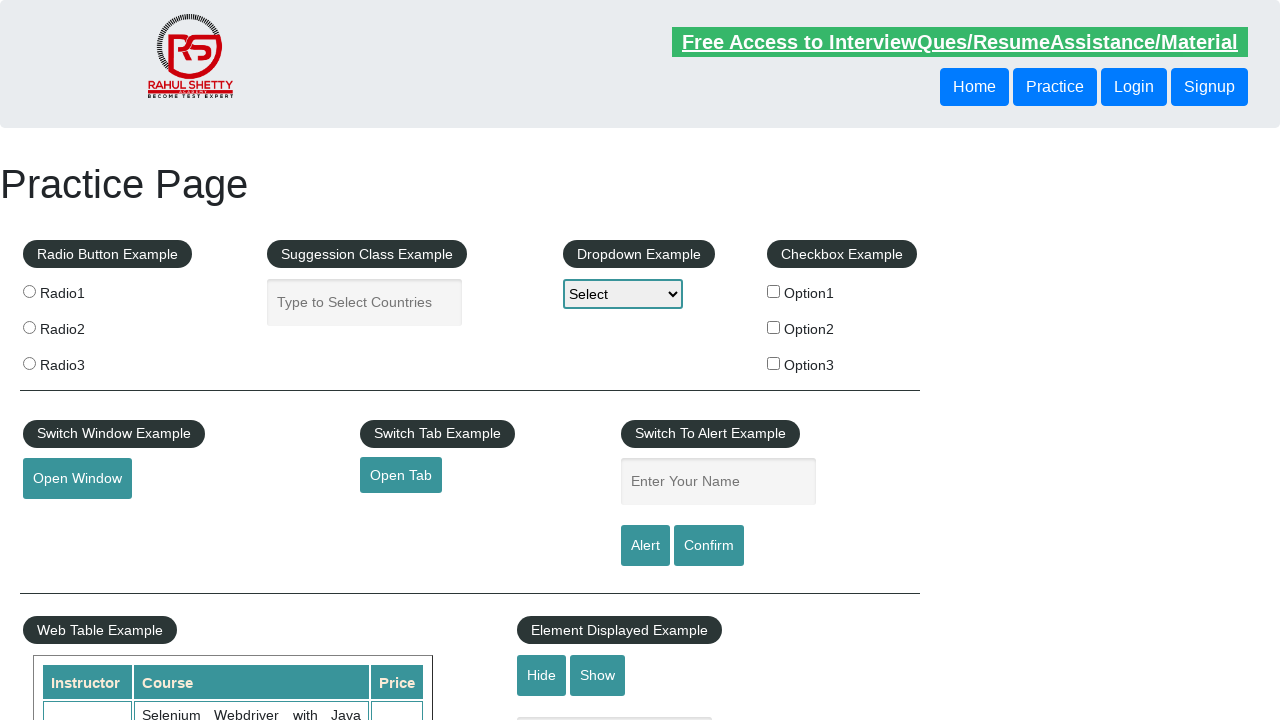

Filled input field with name 'Venkat' for confirm dialog test on input[name='enter-name']
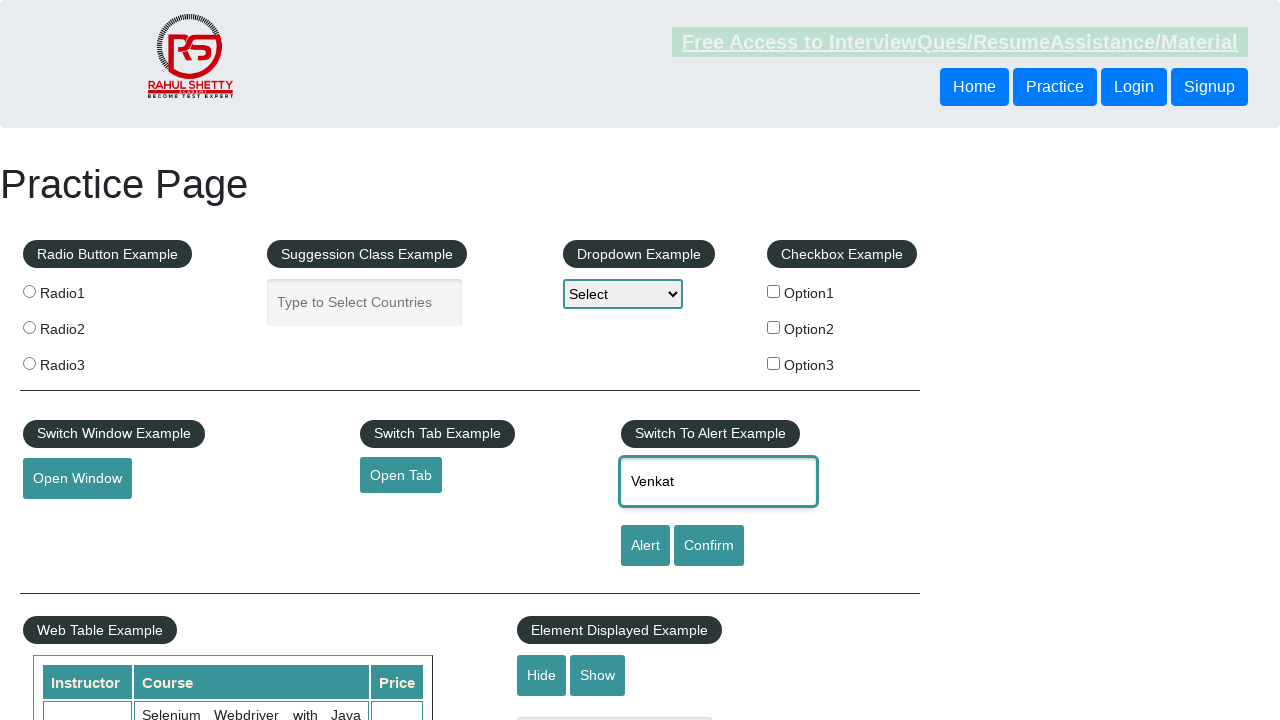

Clicked confirm button and dismissed the confirmation dialog at (709, 546) on #confirmbtn
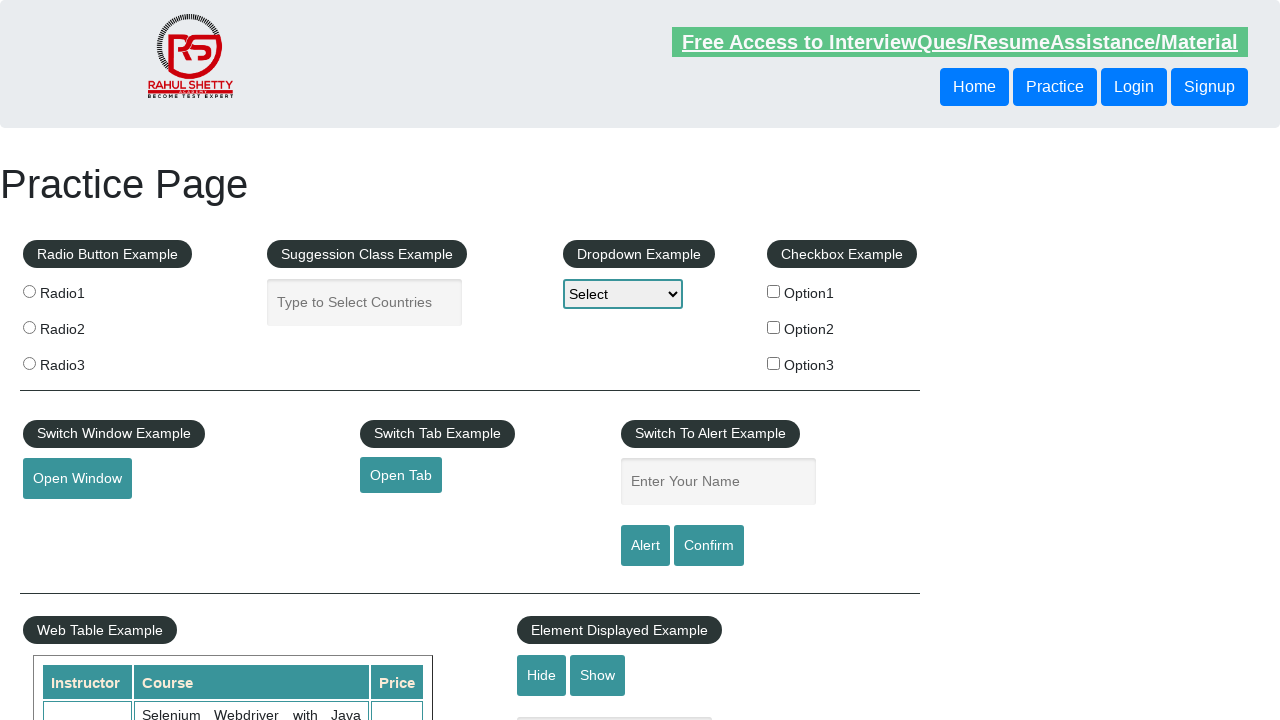

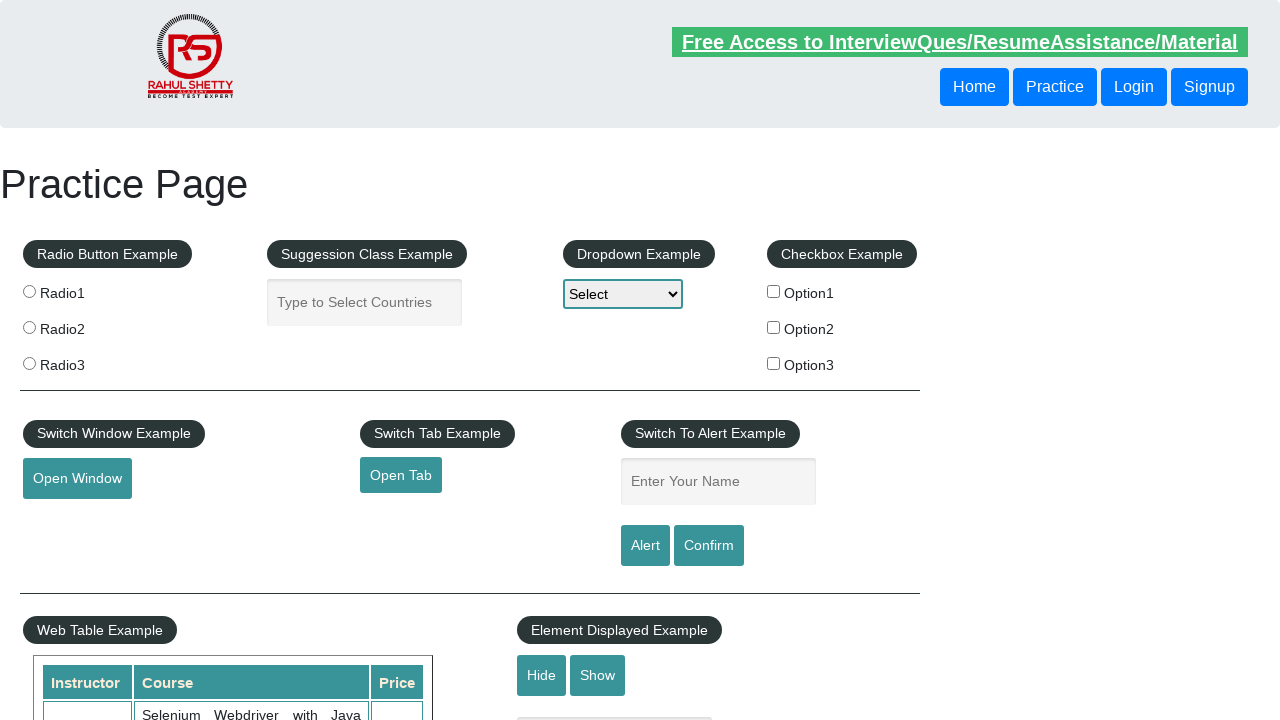